Tests tooltip functionality by hovering over a button and a text field to verify tooltip text appears

Starting URL: https://demoqa.com/

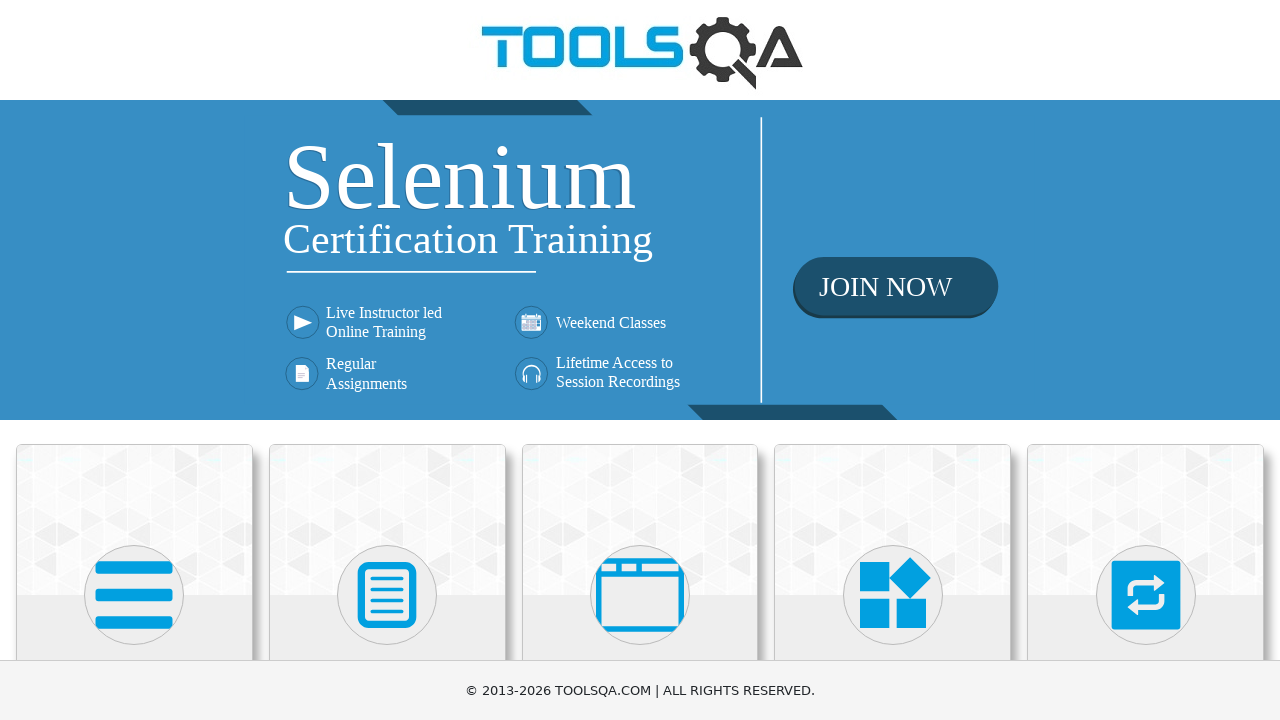

Clicked on Widgets heading to navigate to widgets section at (893, 360) on internal:role=heading[name="Widgets"i]
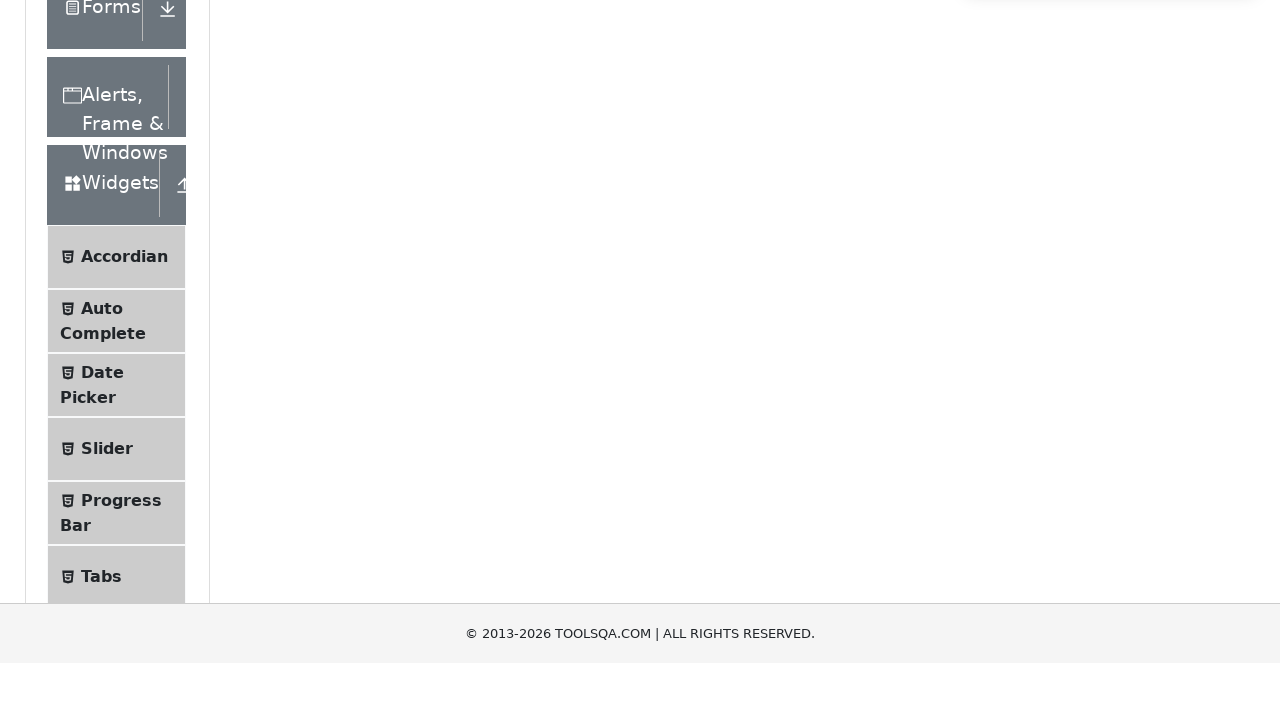

Clicked on Tool tips menu item at (120, 361) on internal:role=list >> internal:text="Tool tips"i
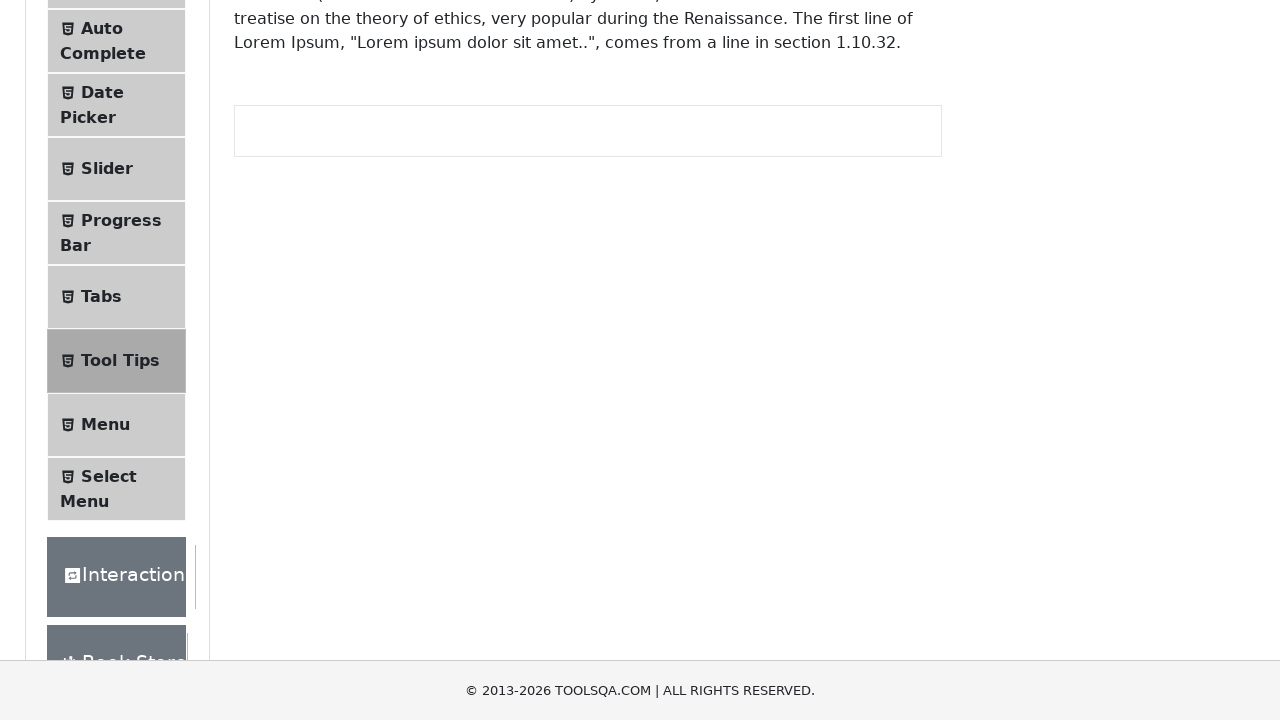

Hovered over the button to trigger tooltip at (313, 282) on internal:role=button[name="Hover me to see"i]
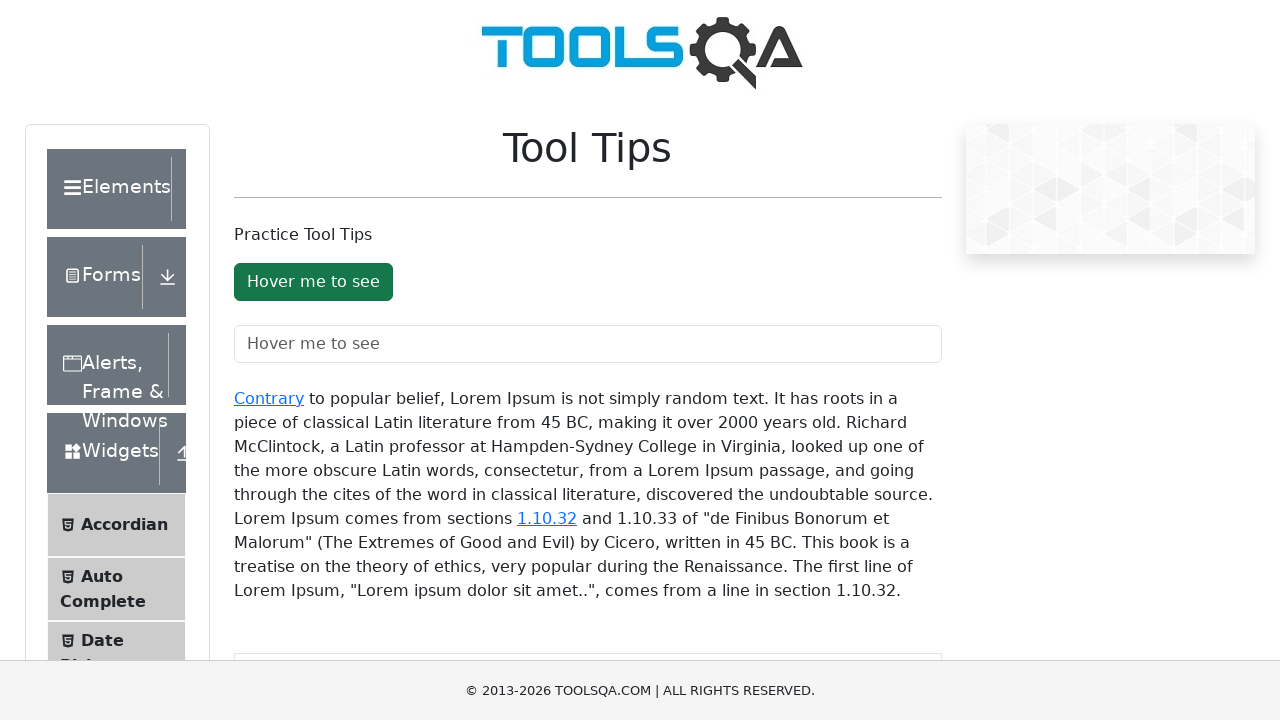

Button tooltip appeared and is now visible
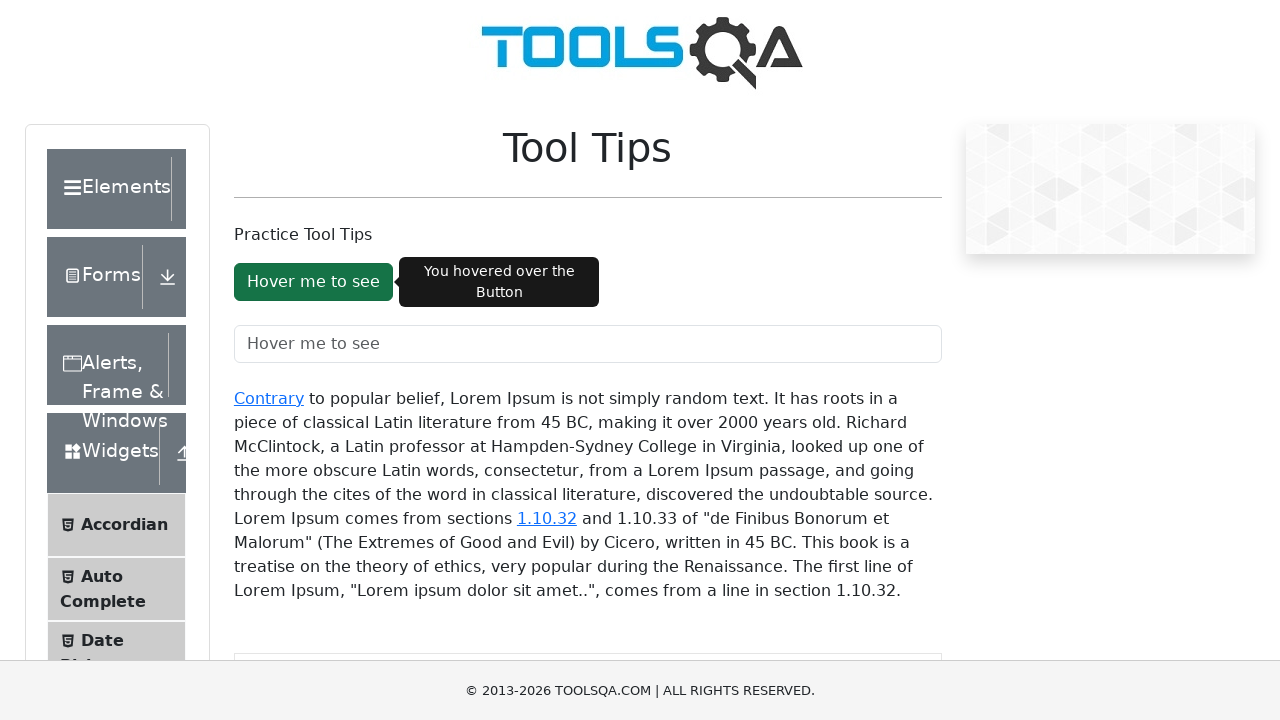

Hovered over the text field to trigger tooltip at (588, 344) on internal:role=textbox[name="Hover me to see"i]
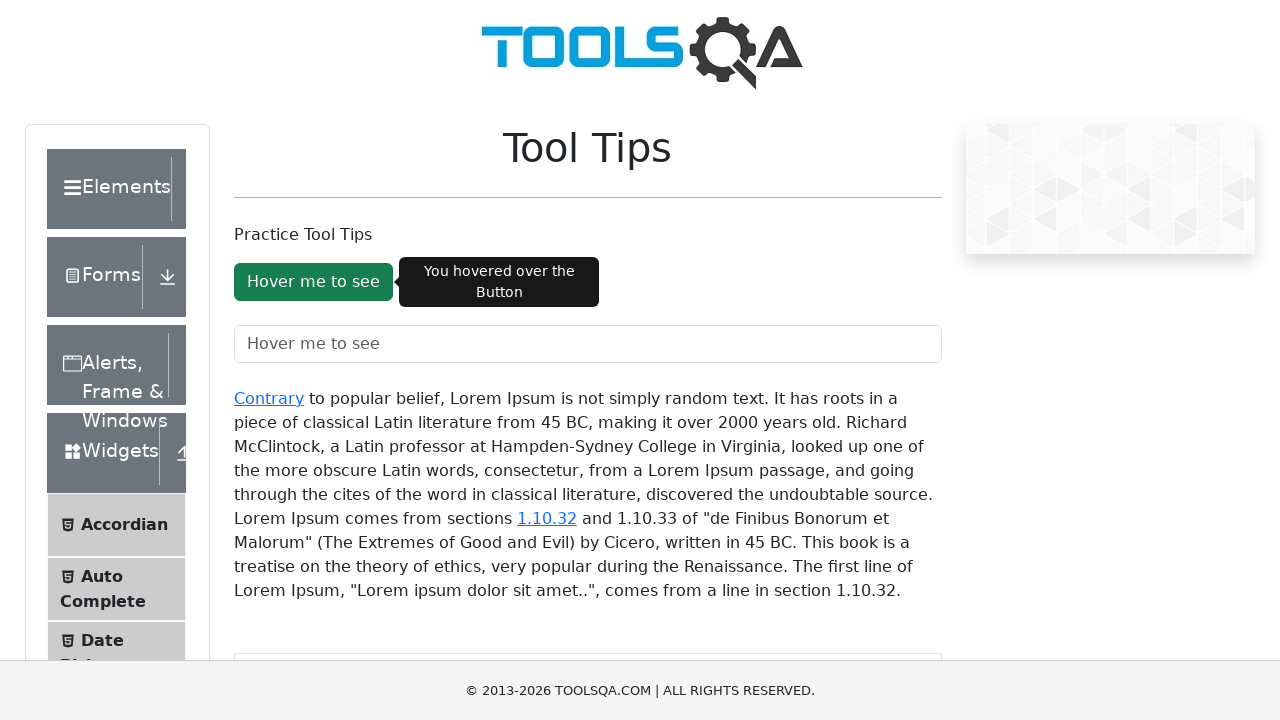

Text field tooltip appeared with message 'You hovered over the text field'
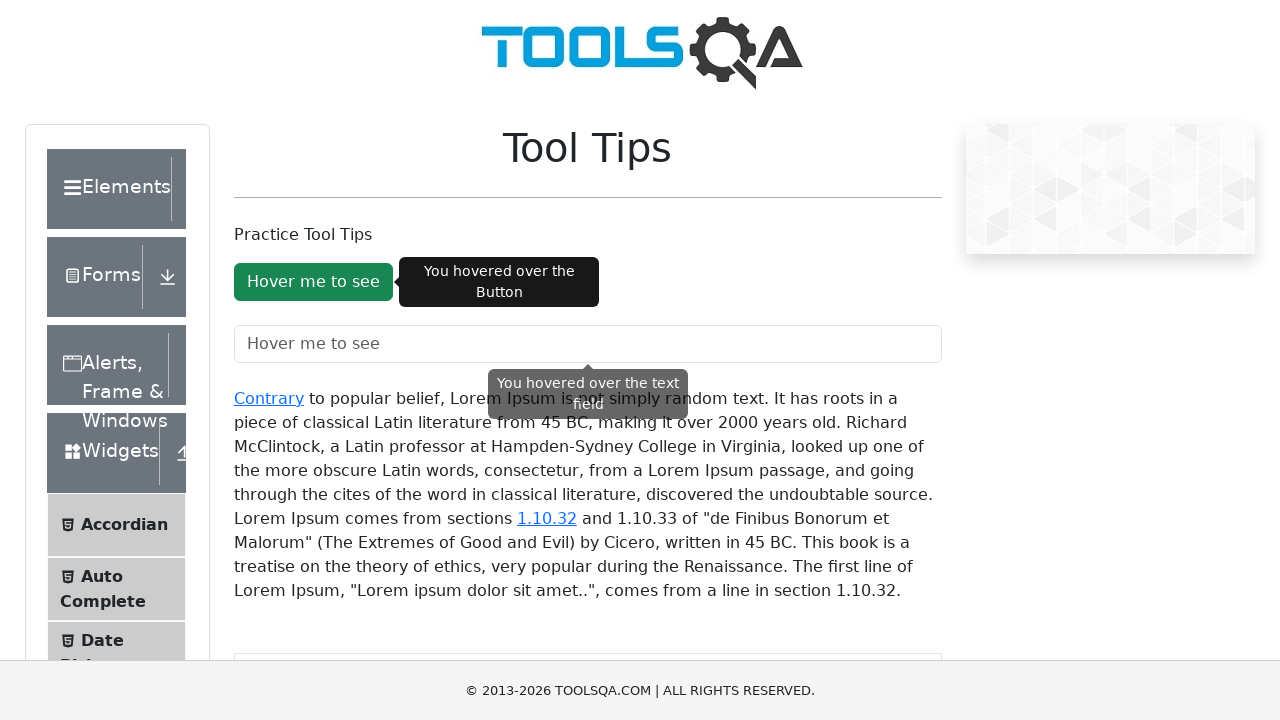

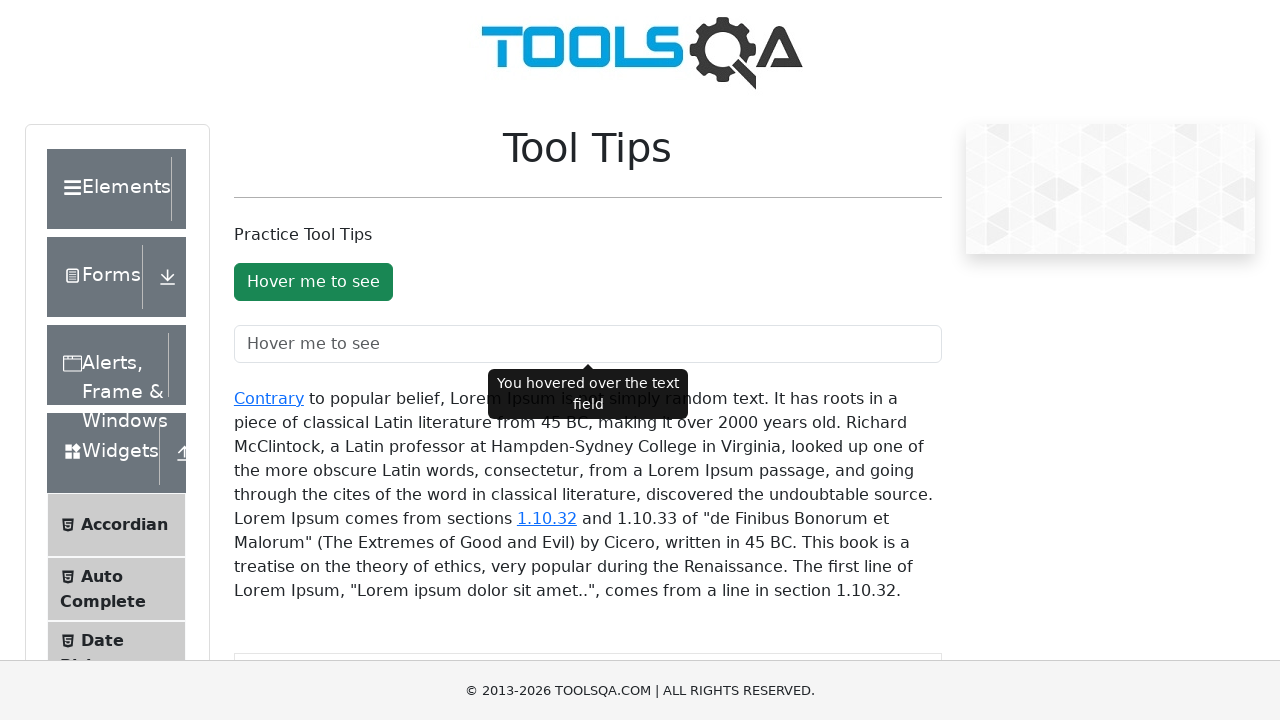